Tests un-marking todo items as complete by unchecking their checkboxes

Starting URL: https://demo.playwright.dev/todomvc

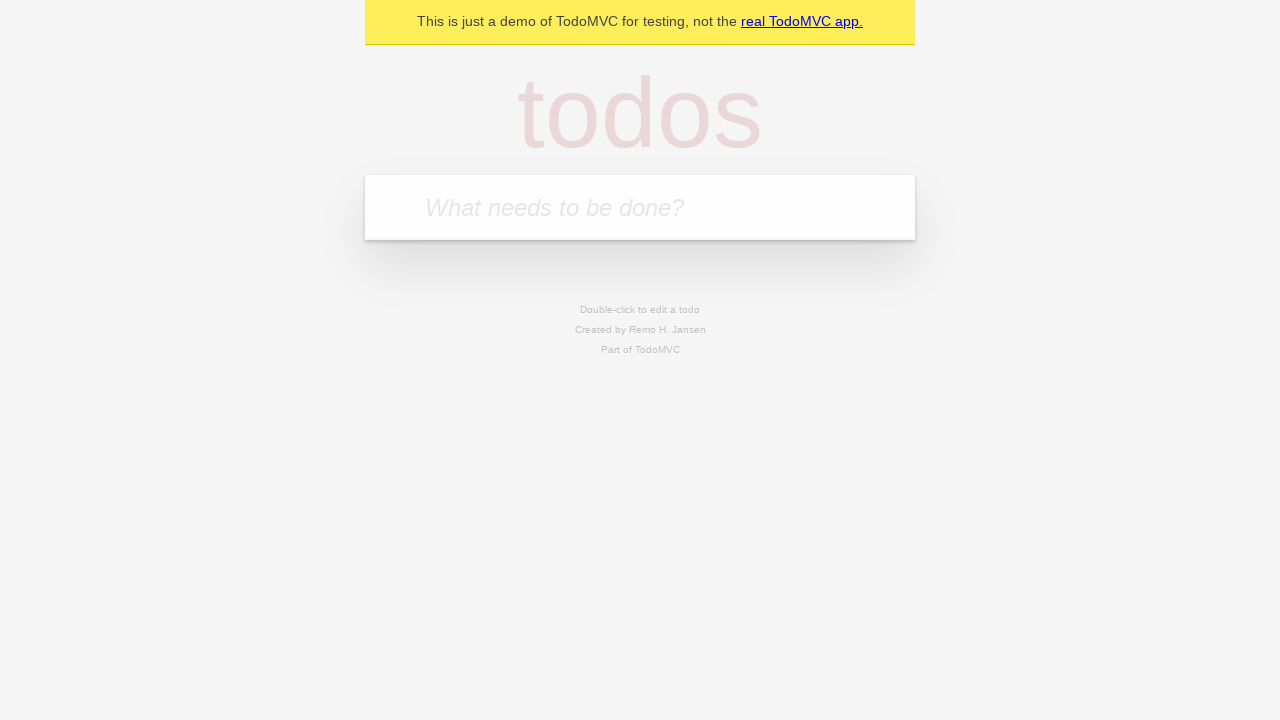

Located the todo input field
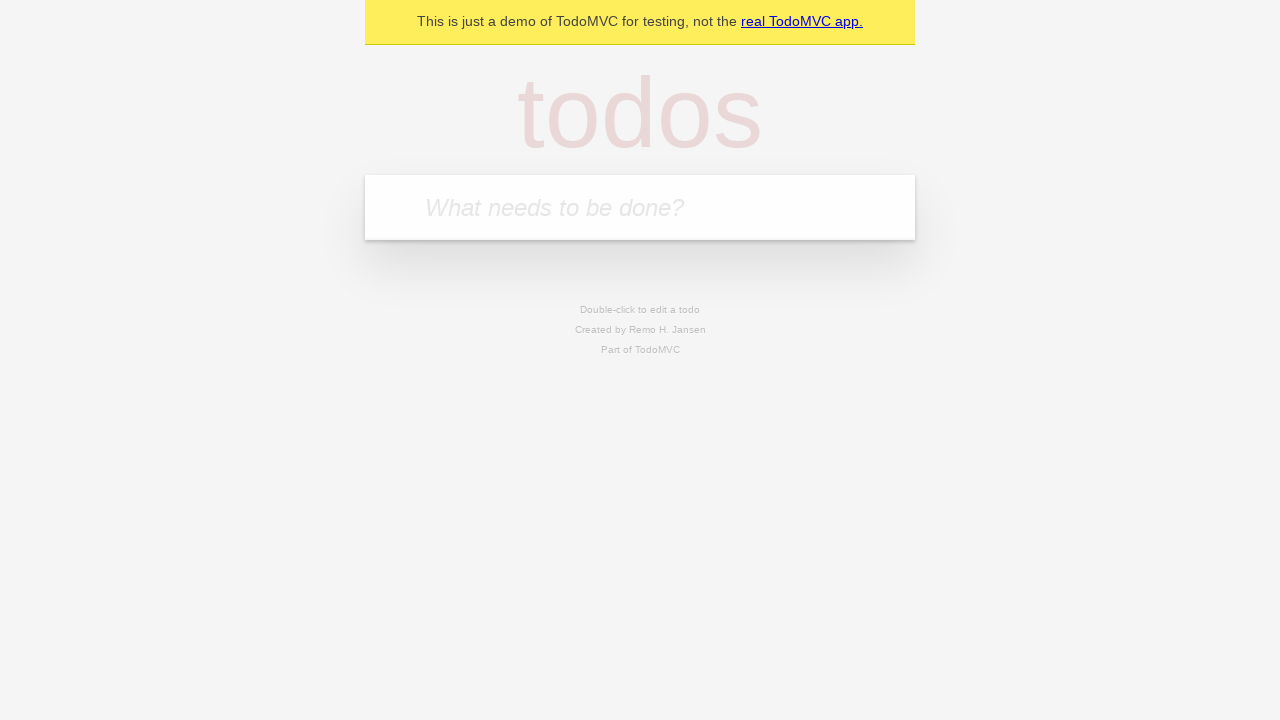

Filled first todo item with 'buy some cheese' on internal:attr=[placeholder="What needs to be done?"i]
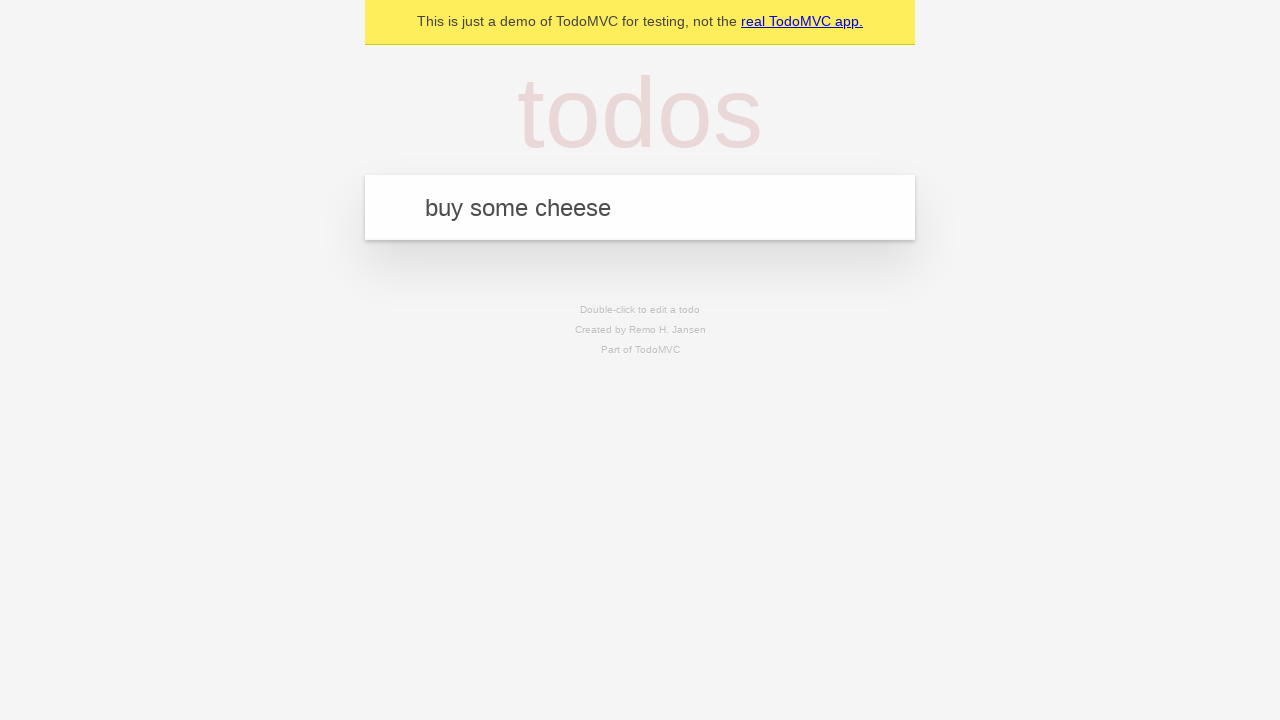

Pressed Enter to create first todo item on internal:attr=[placeholder="What needs to be done?"i]
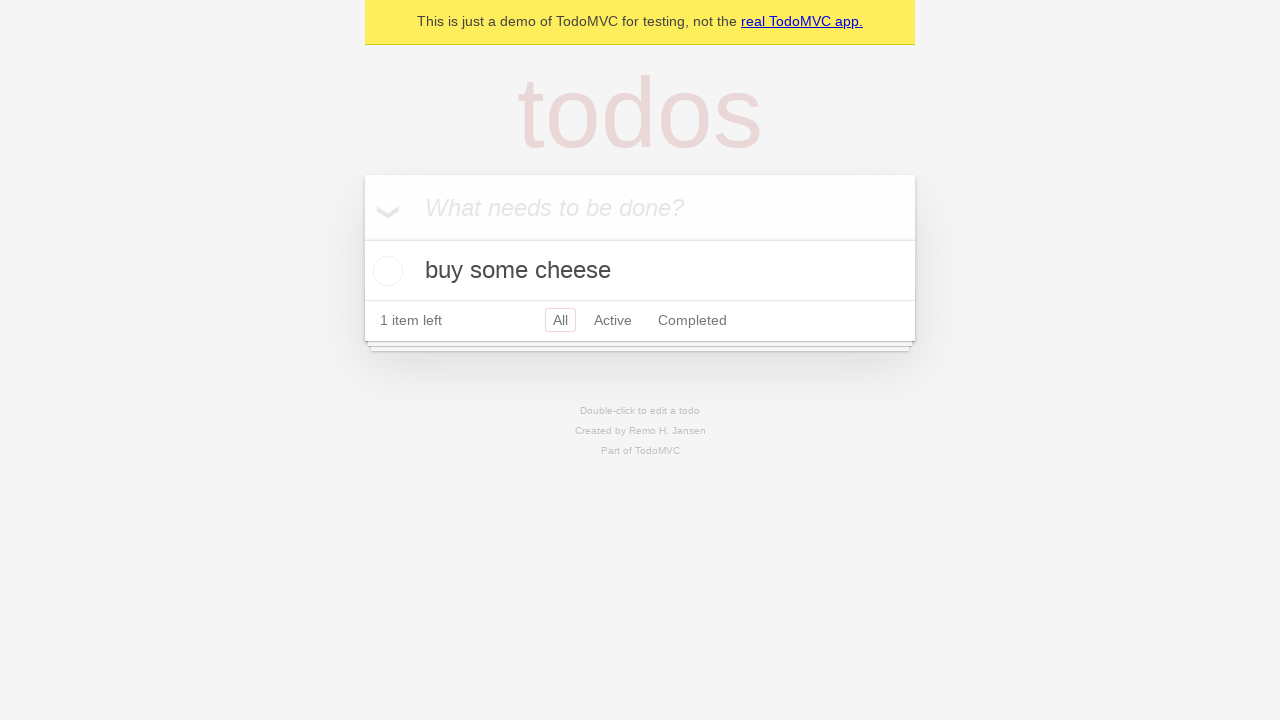

Filled second todo item with 'feed the cat' on internal:attr=[placeholder="What needs to be done?"i]
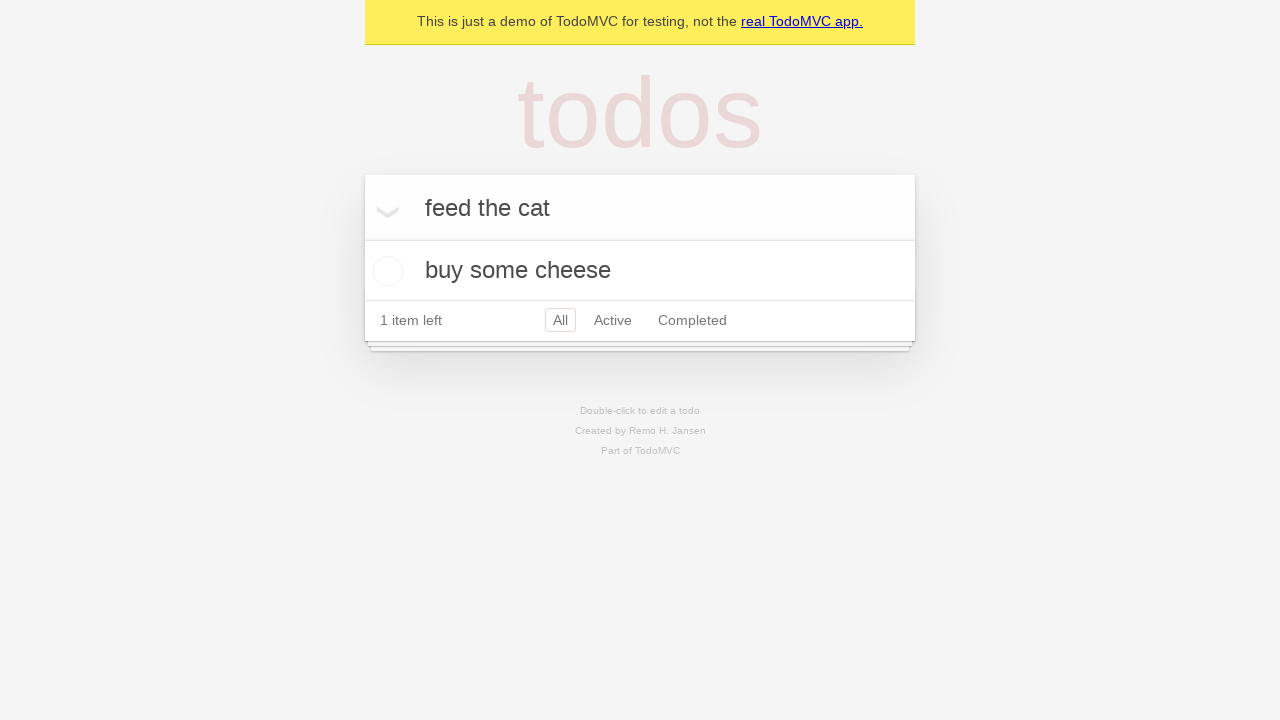

Pressed Enter to create second todo item on internal:attr=[placeholder="What needs to be done?"i]
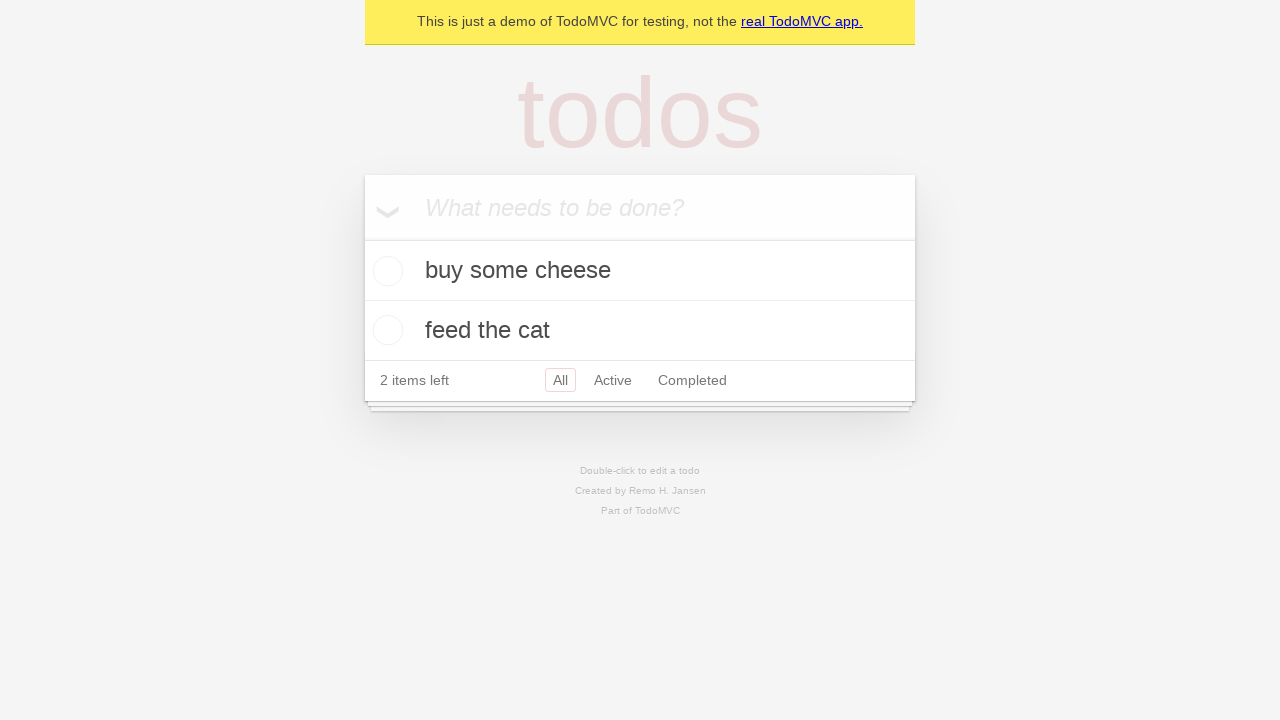

Waited for second todo item to appear
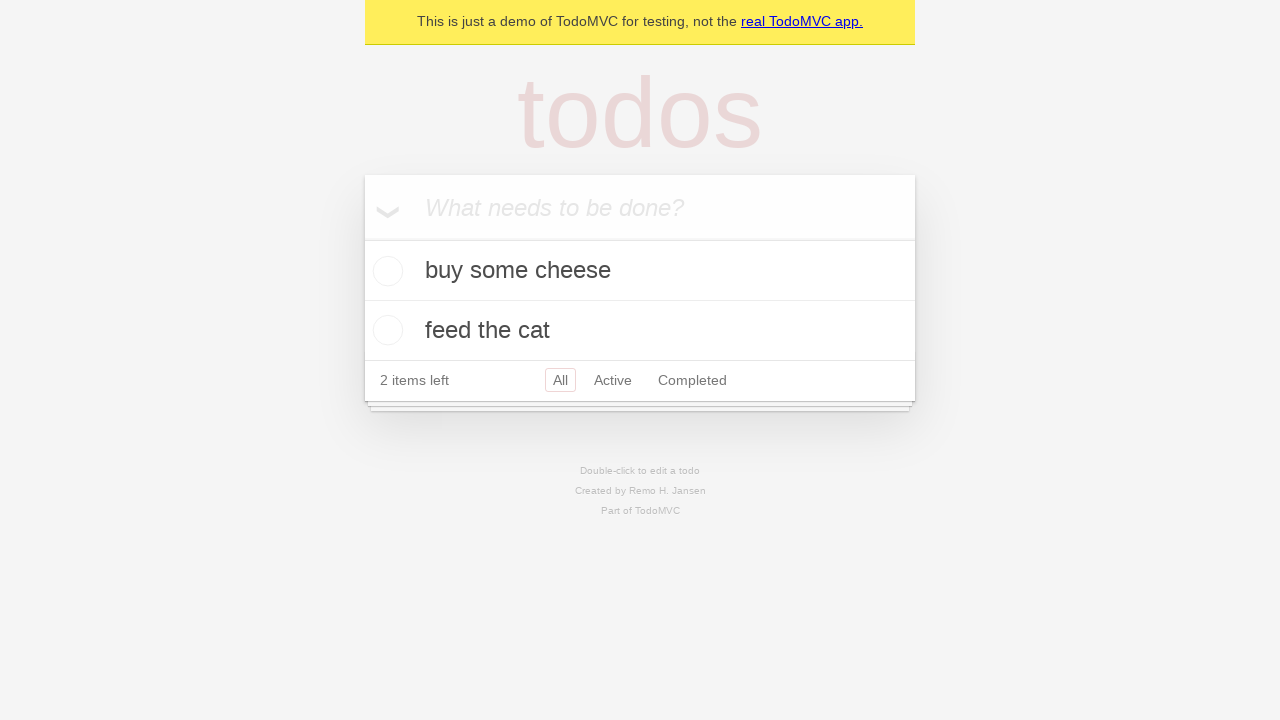

Located the first todo item
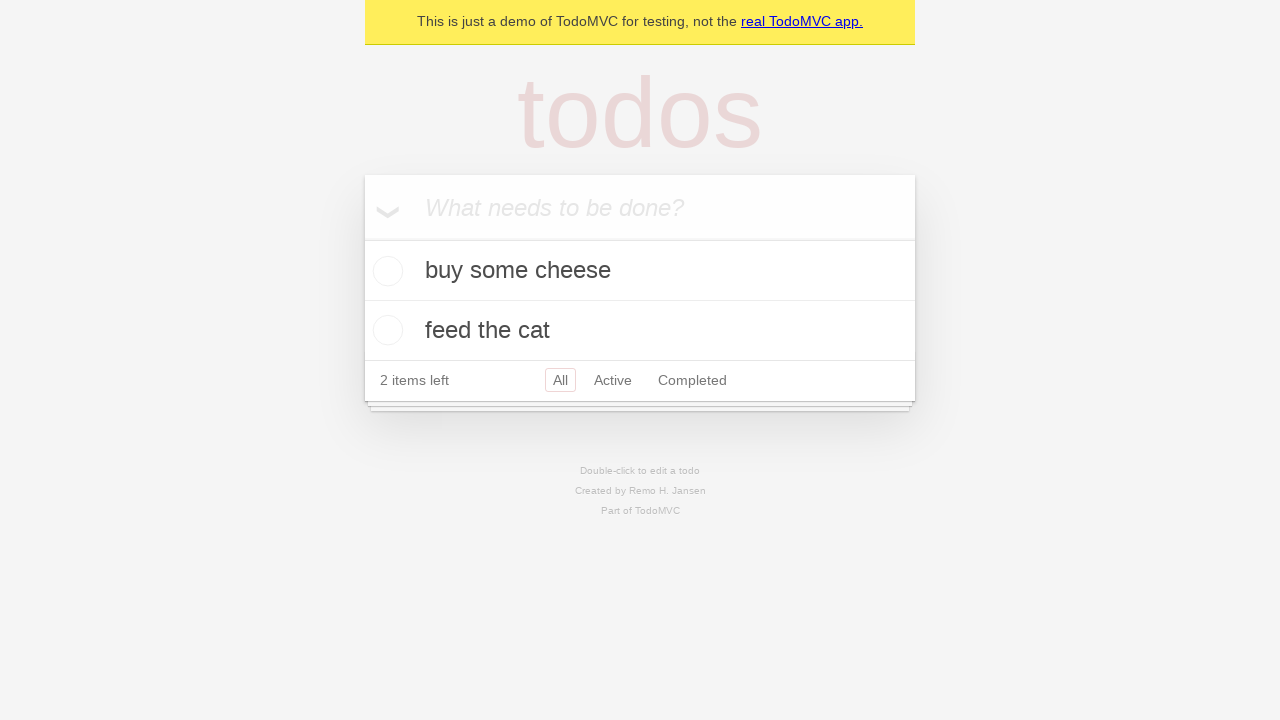

Located the checkbox for the first todo item
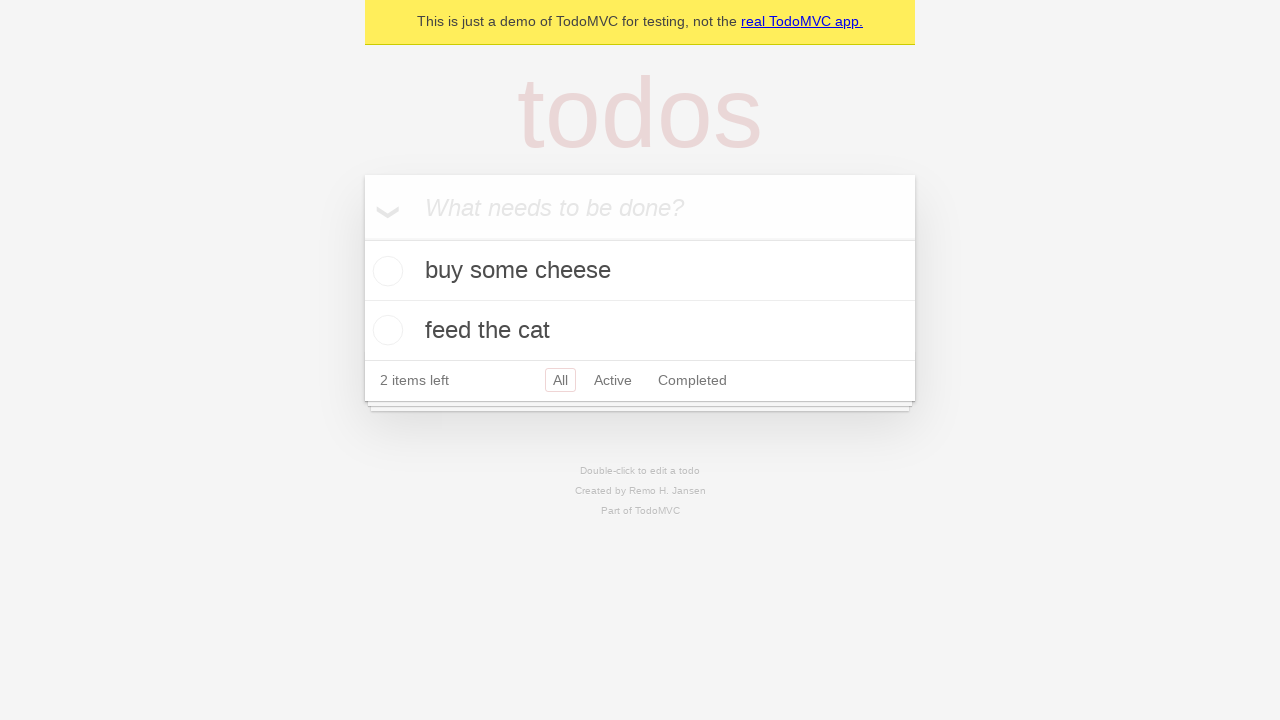

Checked the first todo item to mark it complete at (385, 271) on [data-testid='todo-item'] >> nth=0 >> internal:role=checkbox
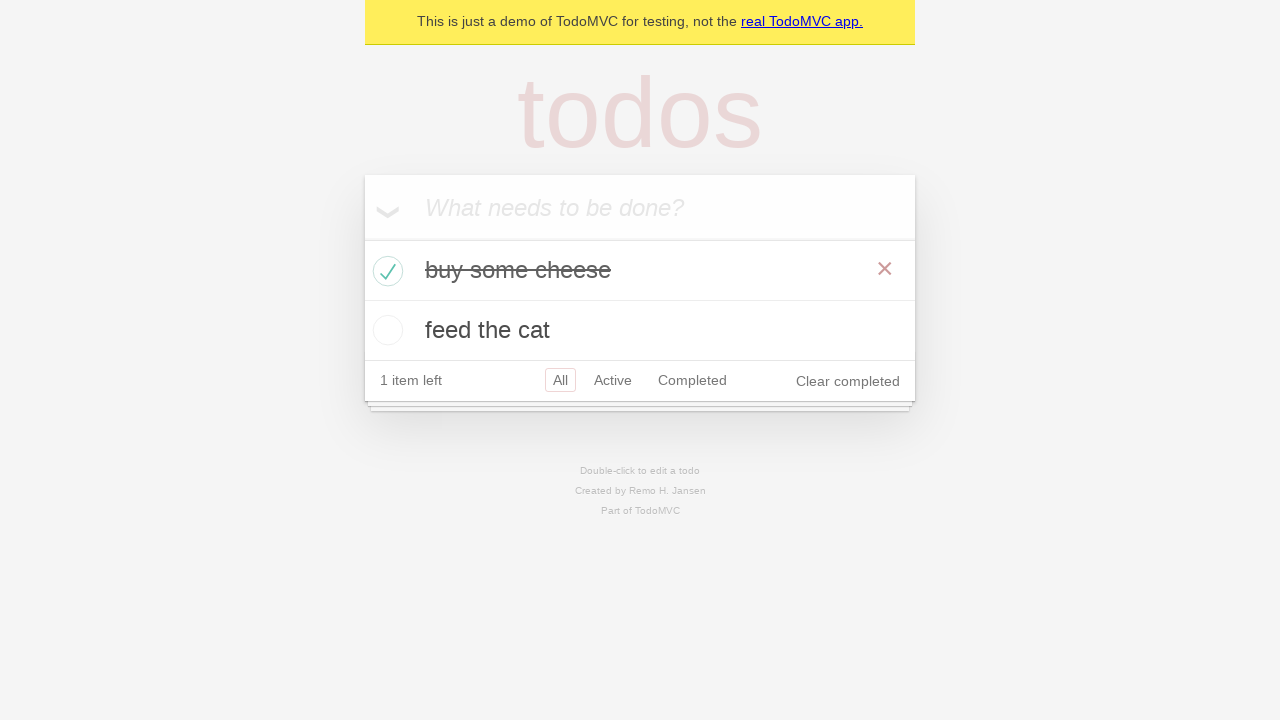

Unchecked the first todo item to mark it incomplete at (385, 271) on [data-testid='todo-item'] >> nth=0 >> internal:role=checkbox
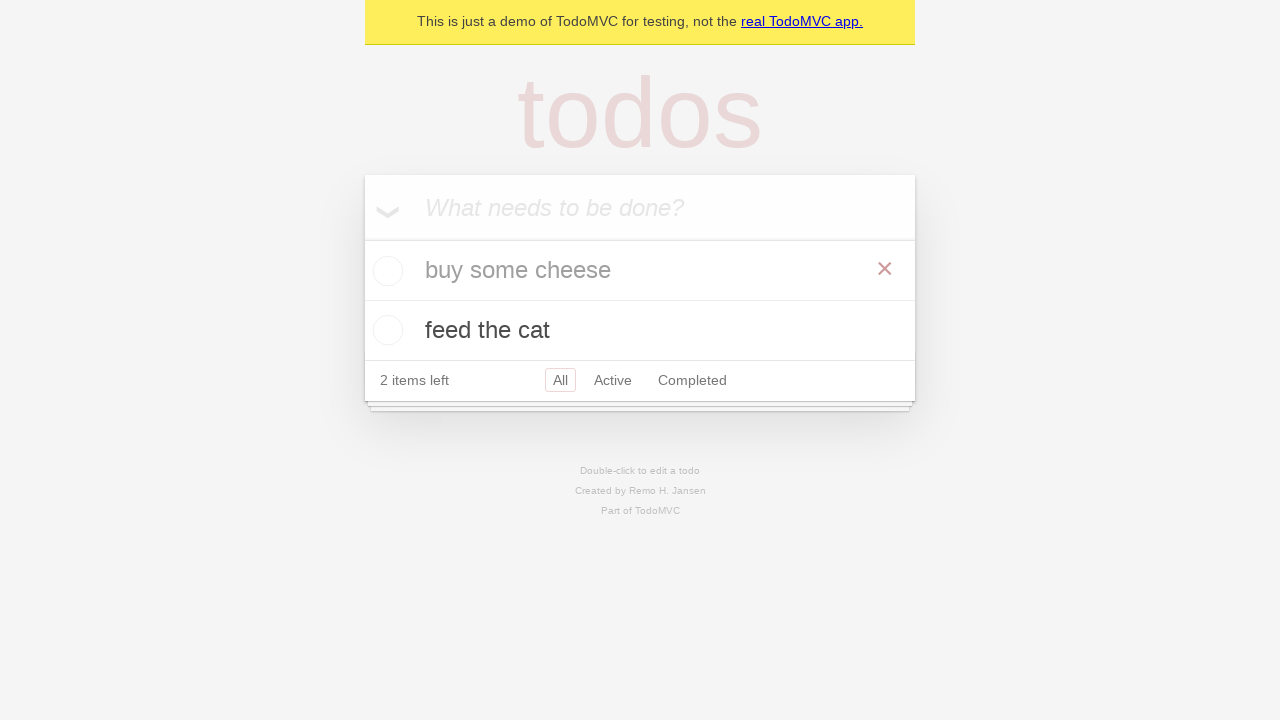

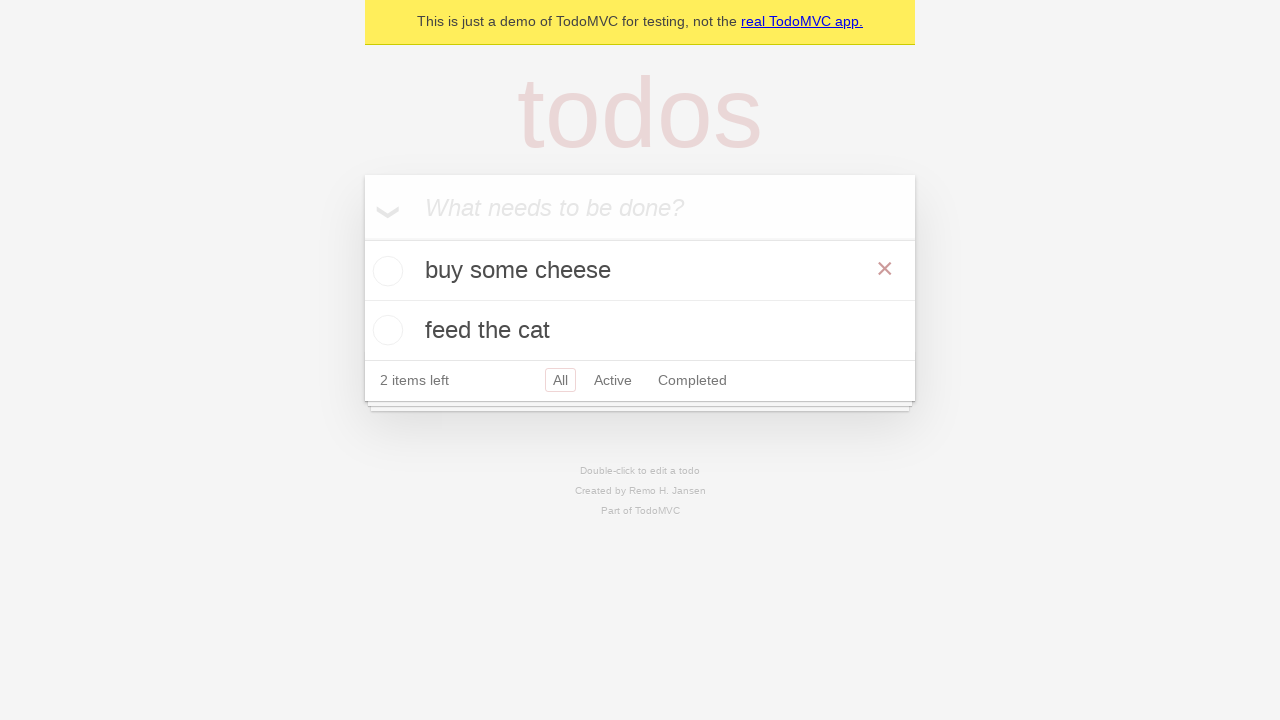